Tests navigation to a blog post about Lago billing system by scrolling to the case study section and clicking the link

Starting URL: https://www.crocoder.dev

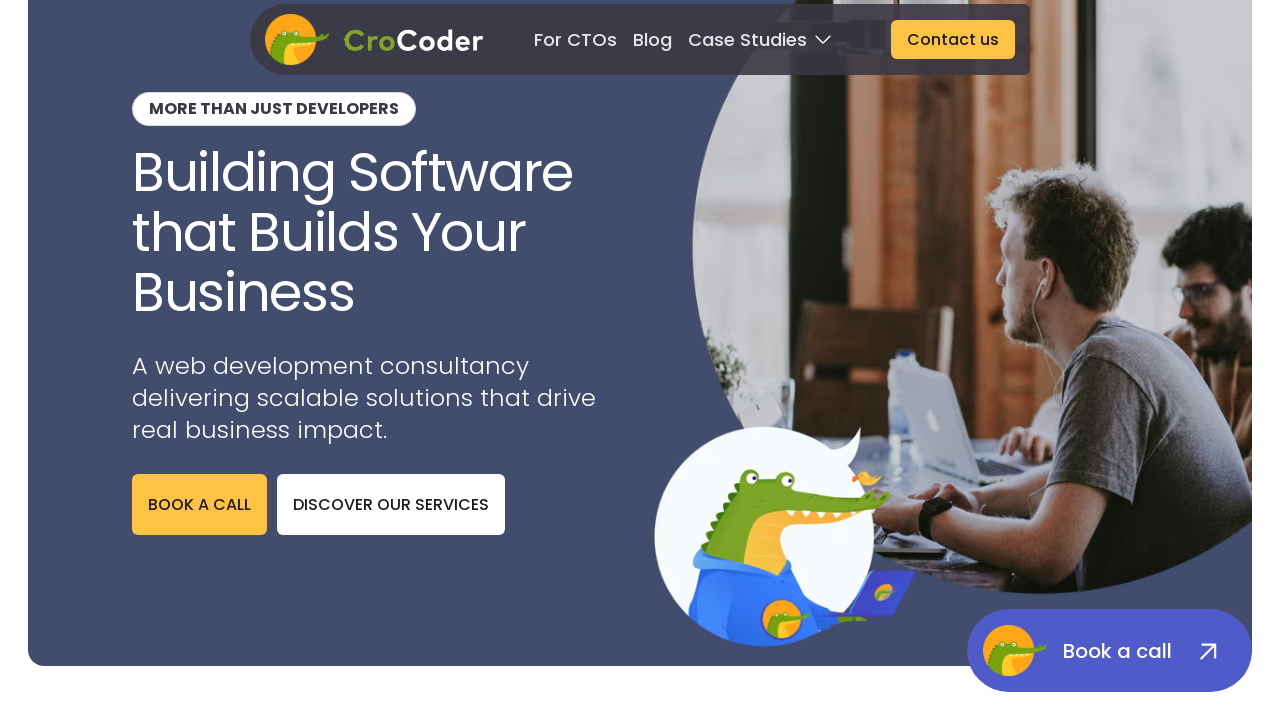

Located the Product & Platform case study section
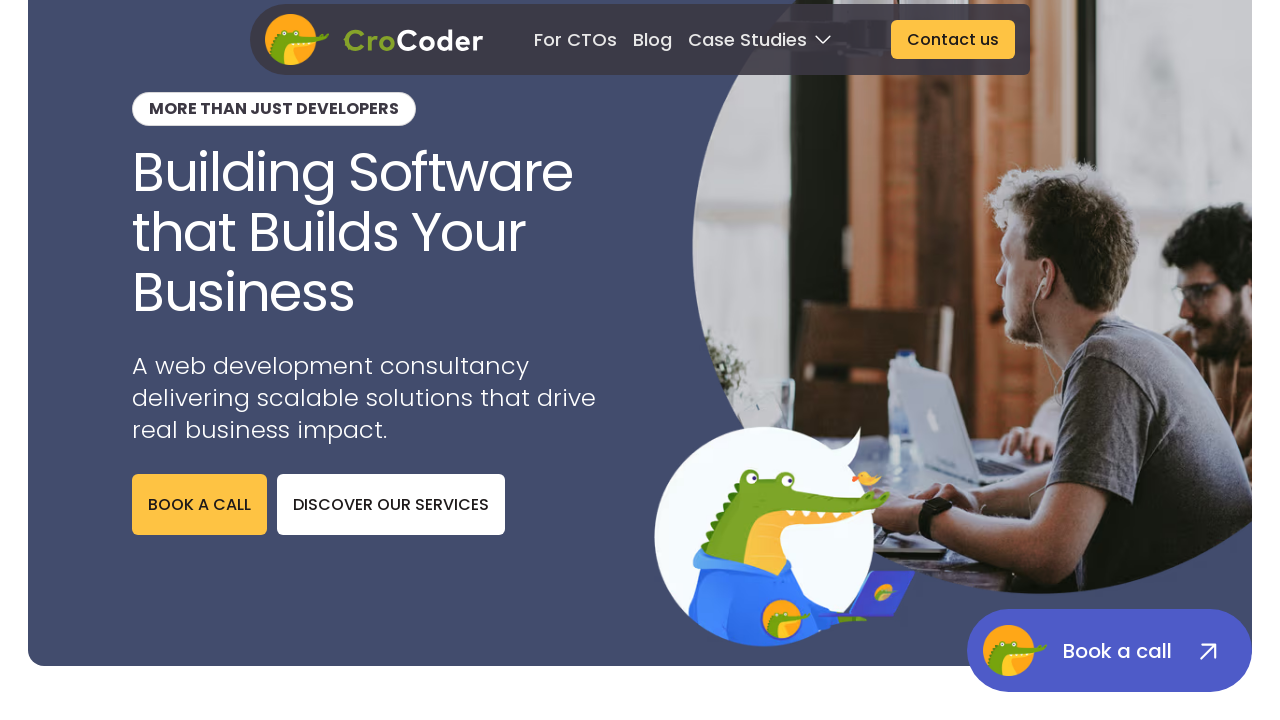

Scrolled case study section into view
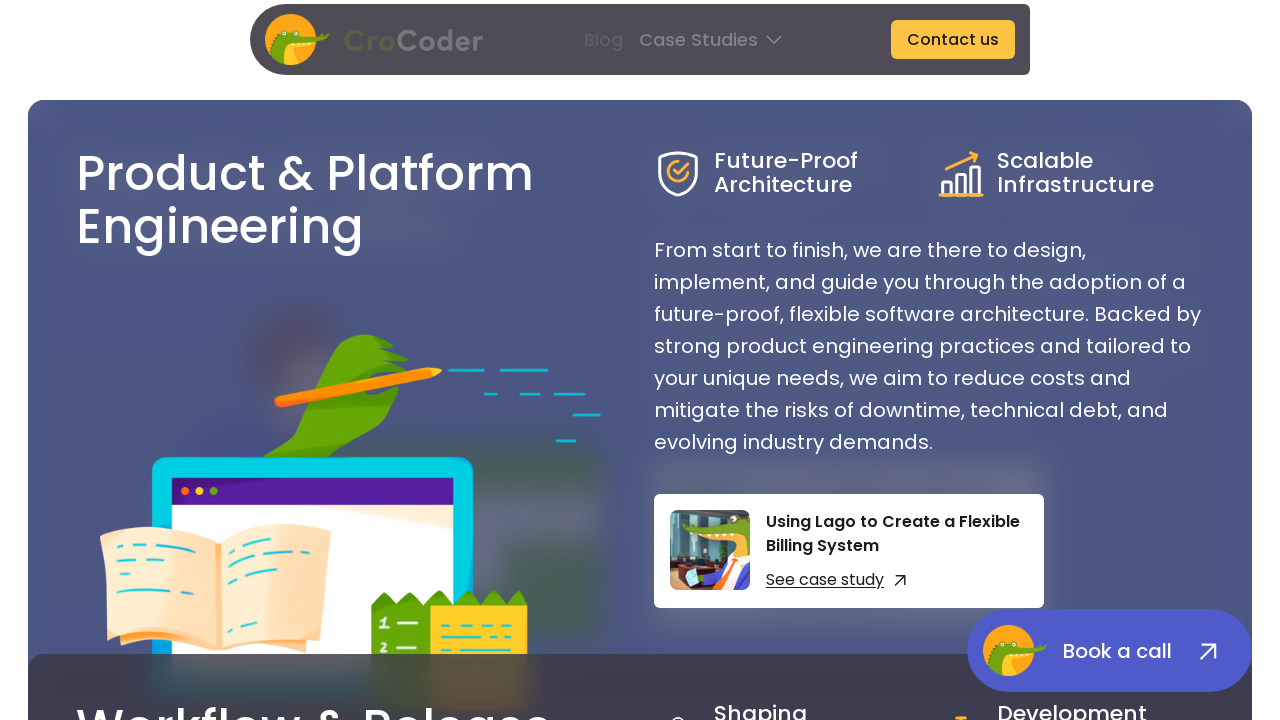

Clicked link within the Product & Platform case study at (825, 580) on #animation-wrapper section >> internal:has-text="Product & Platform"i >> interna
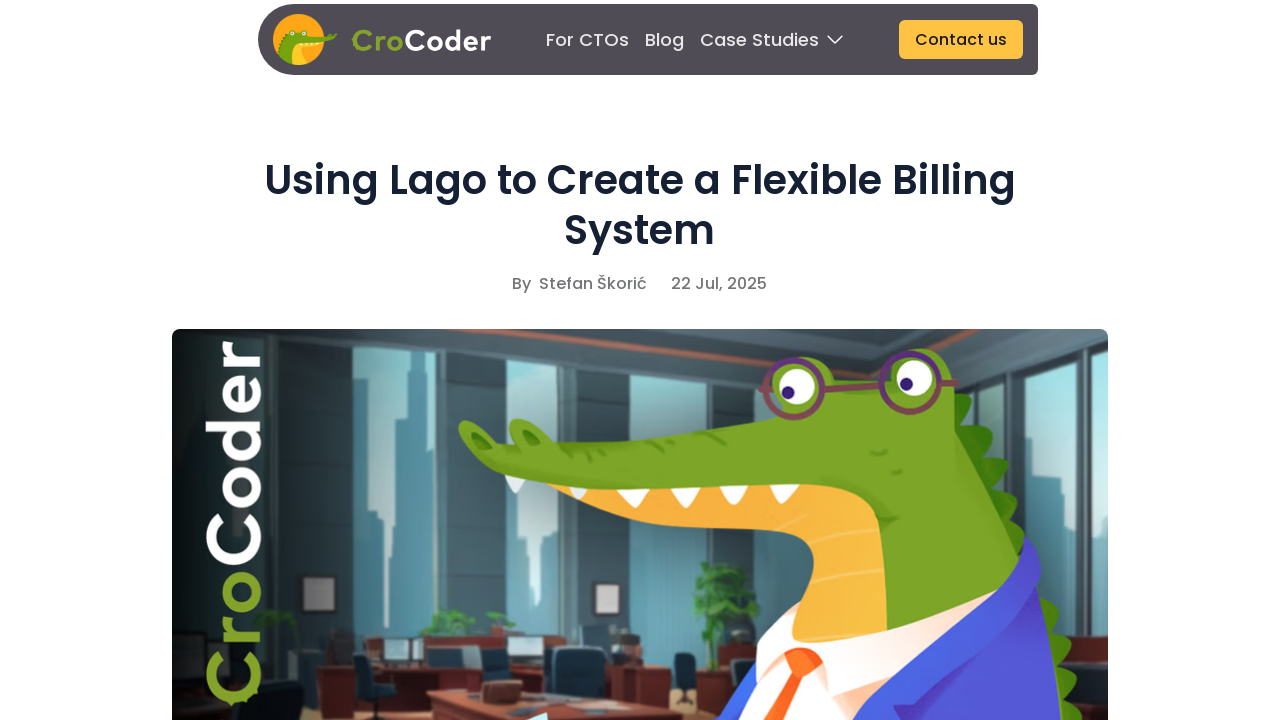

Navigated to Lago flexible billing system blog post
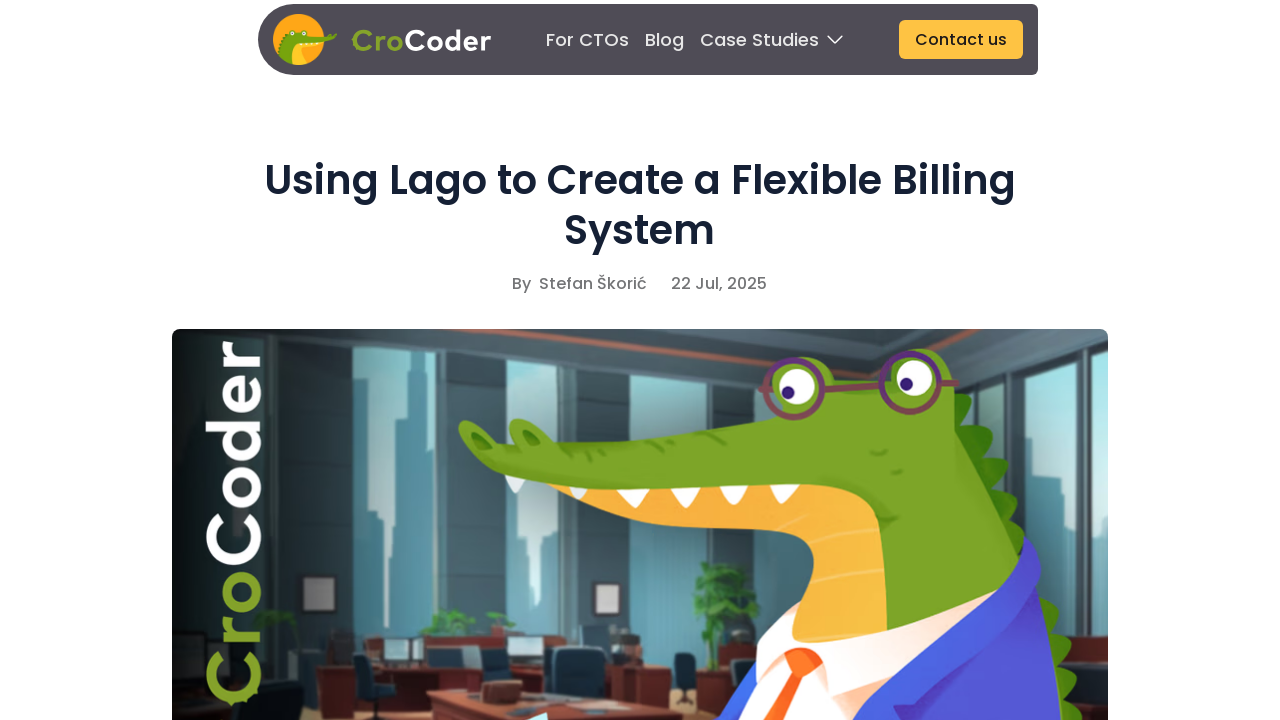

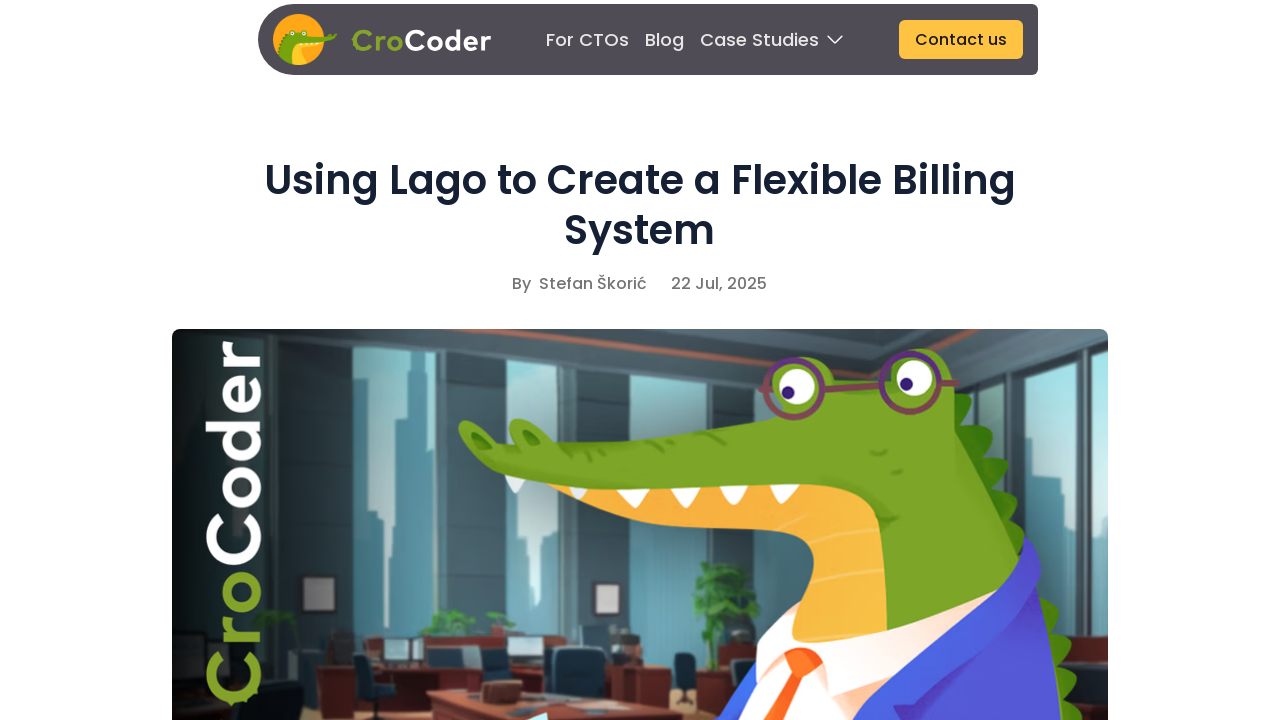